Tests page scrolling functionality by scrolling down the page and then scrolling a specific section into view

Starting URL: https://www.obsqurazone.com/

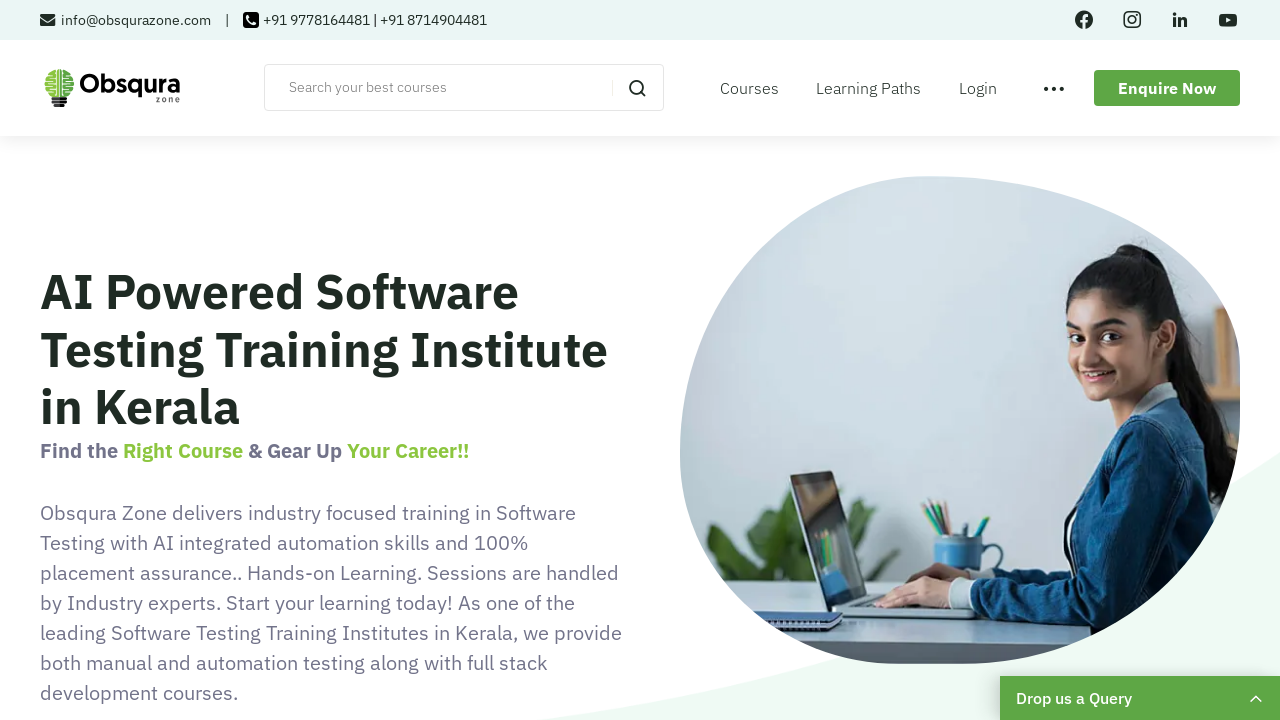

Scrolled down the page by 3500 pixels
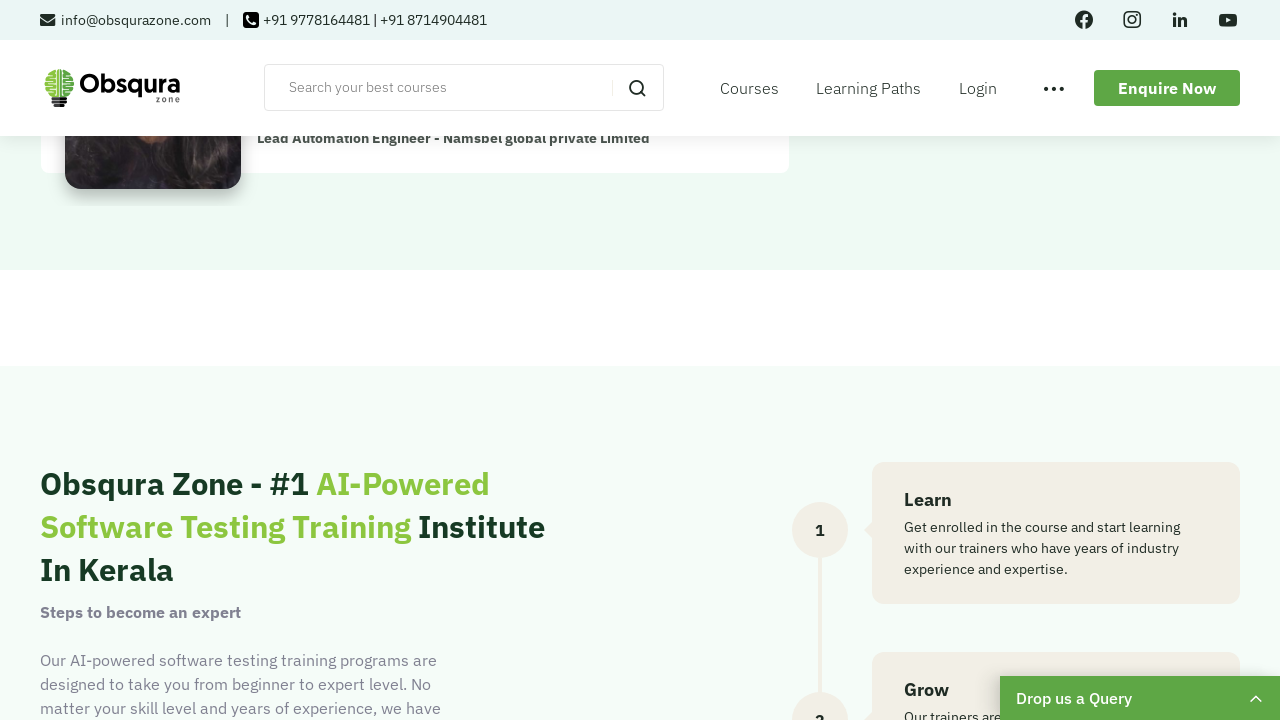

Waited 1 second for scroll to complete
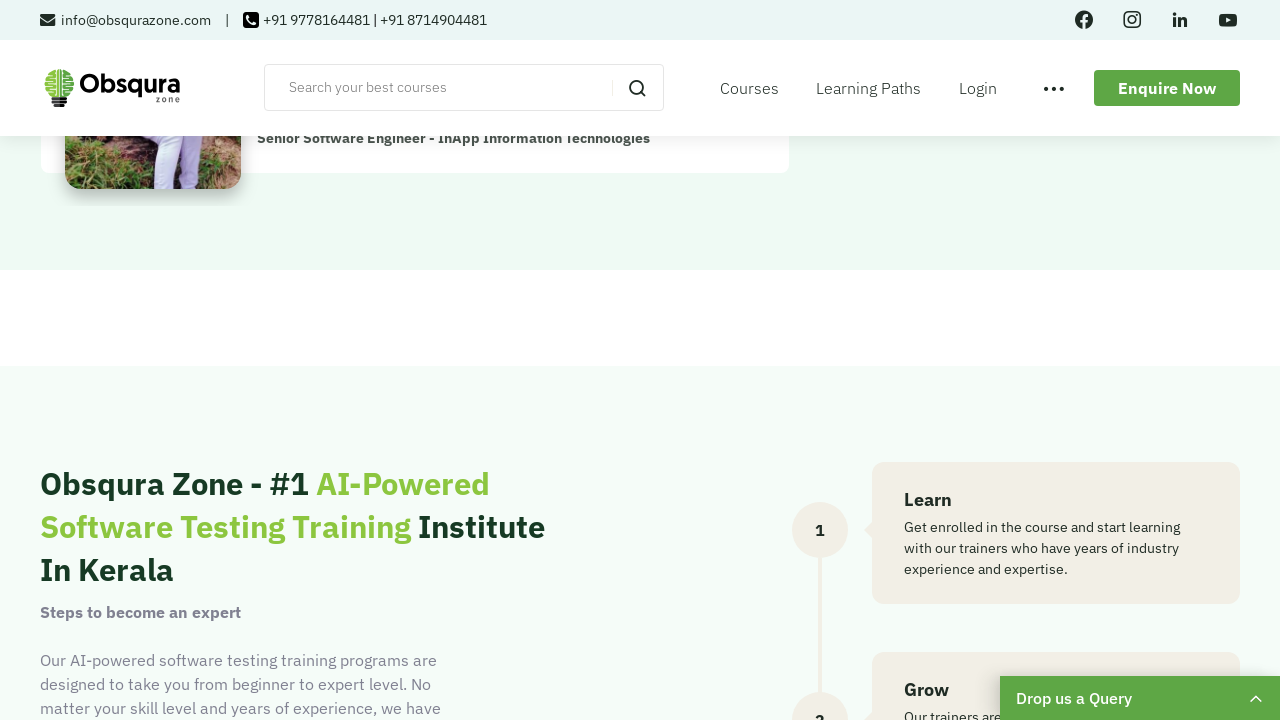

Located the desired section element with class 'home-sec2-head-h2'
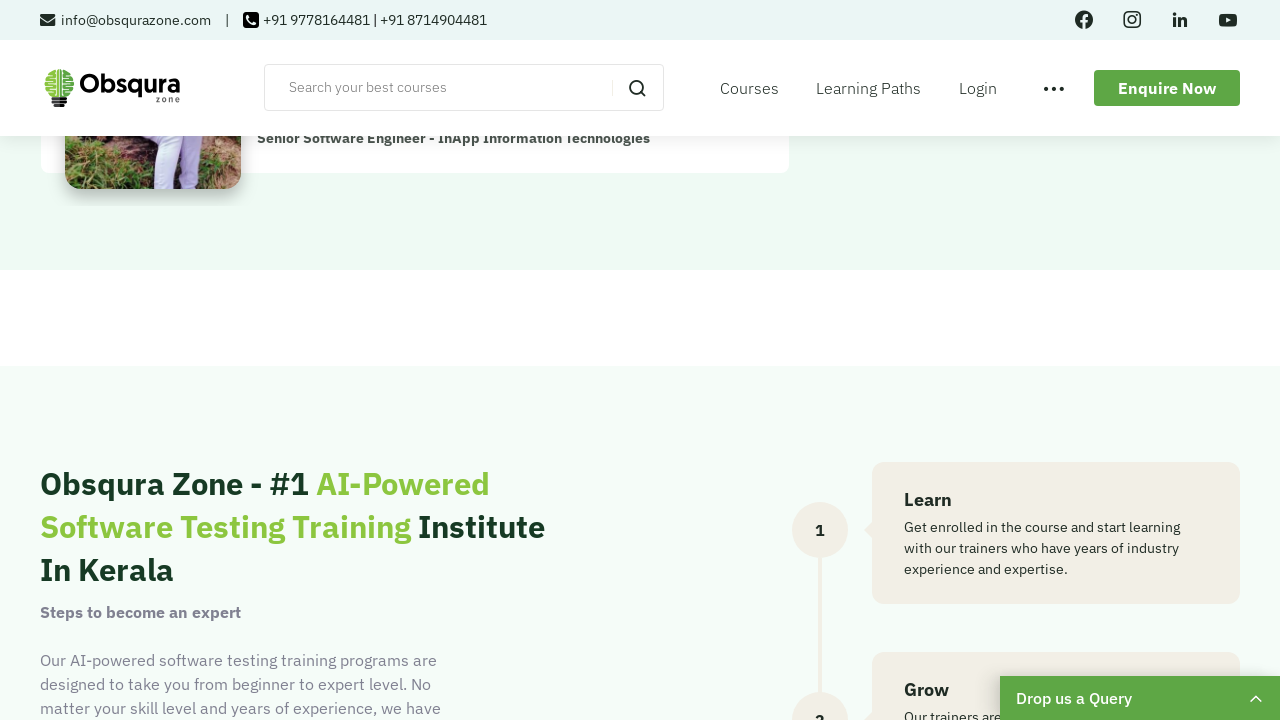

Scrolled the desired section into view
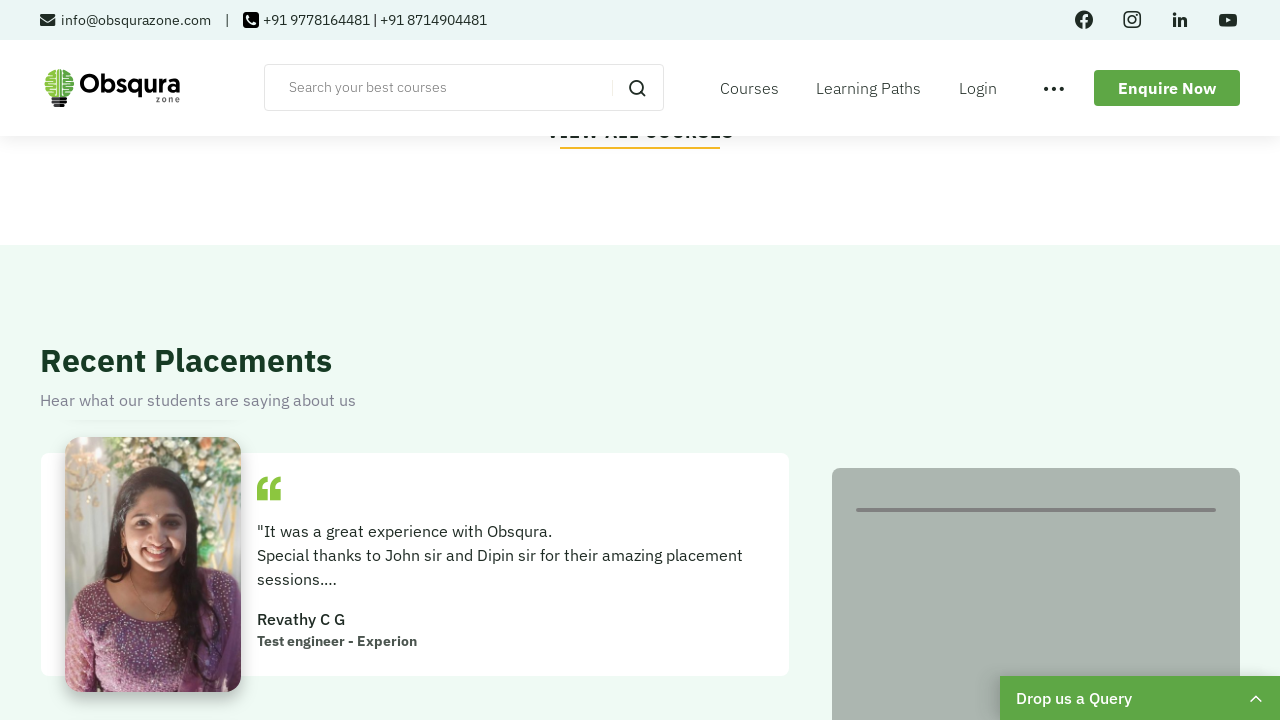

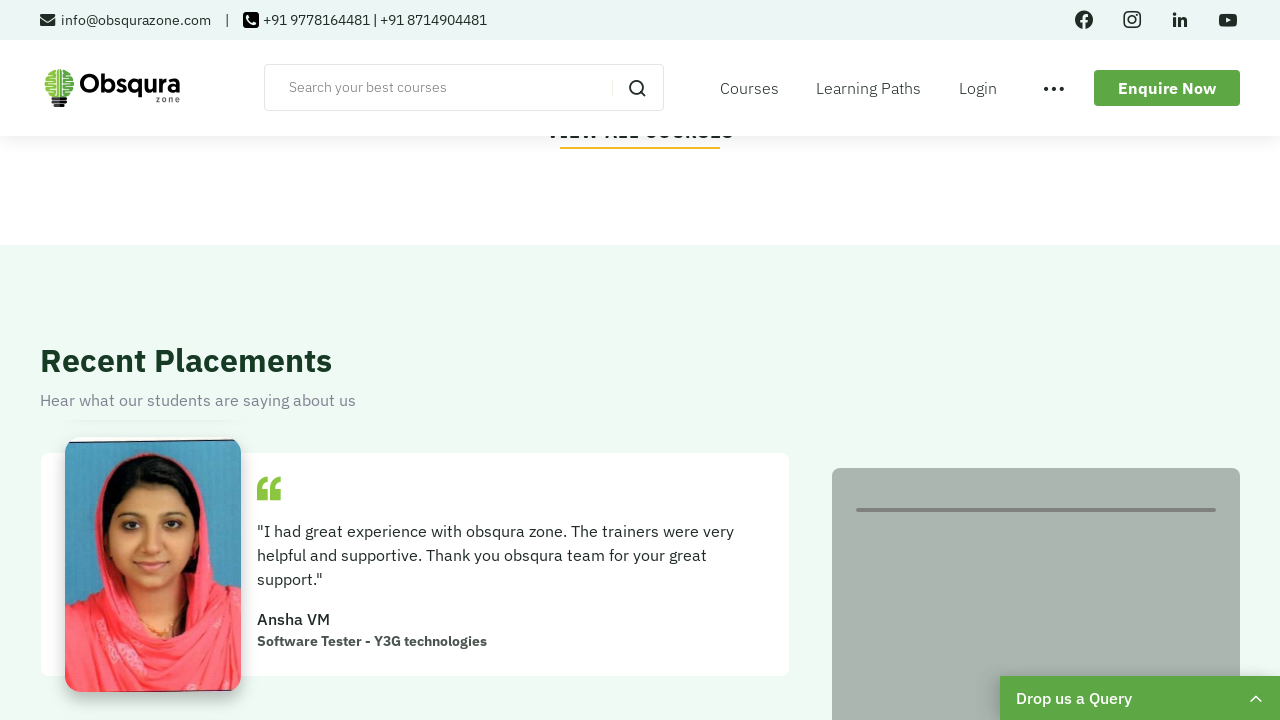